Tests the Practice Form on DemoQA by navigating to the Forms section, clicking on Practice Form, and filling out personal information fields including first name, last name, email, and mobile number.

Starting URL: https://demoqa.com/

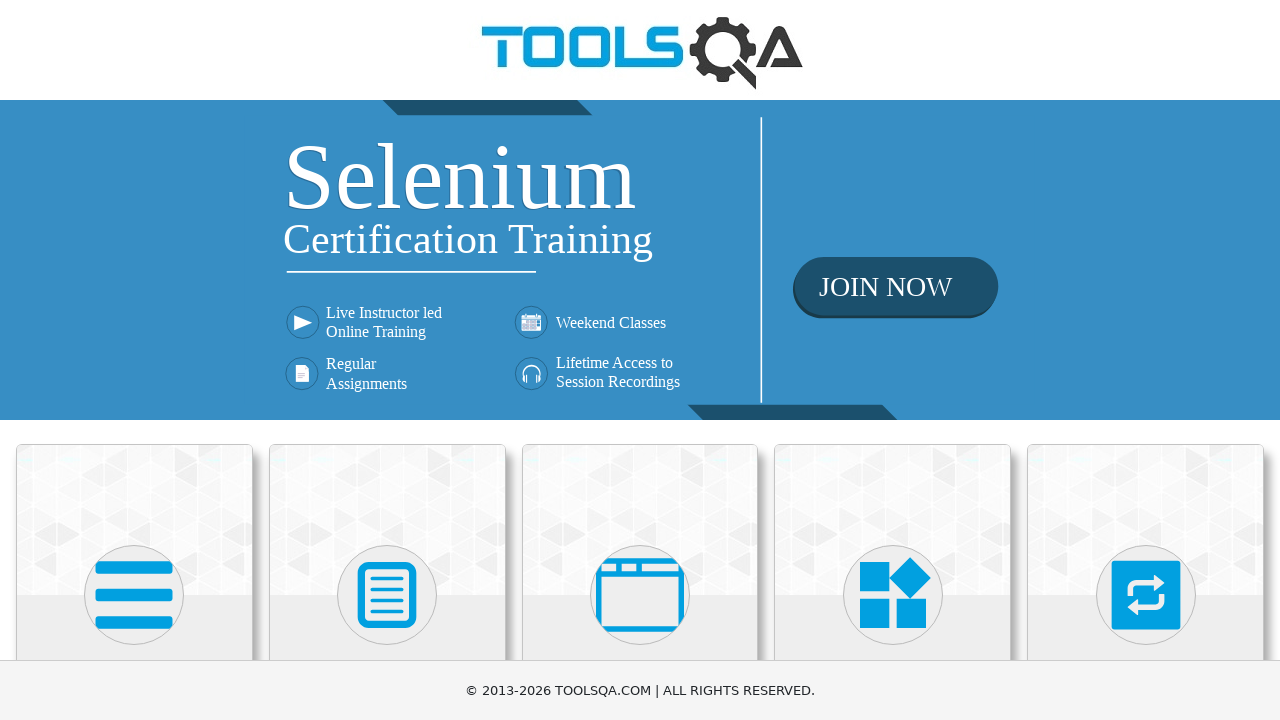

Scrolled down 250px to see Forms section
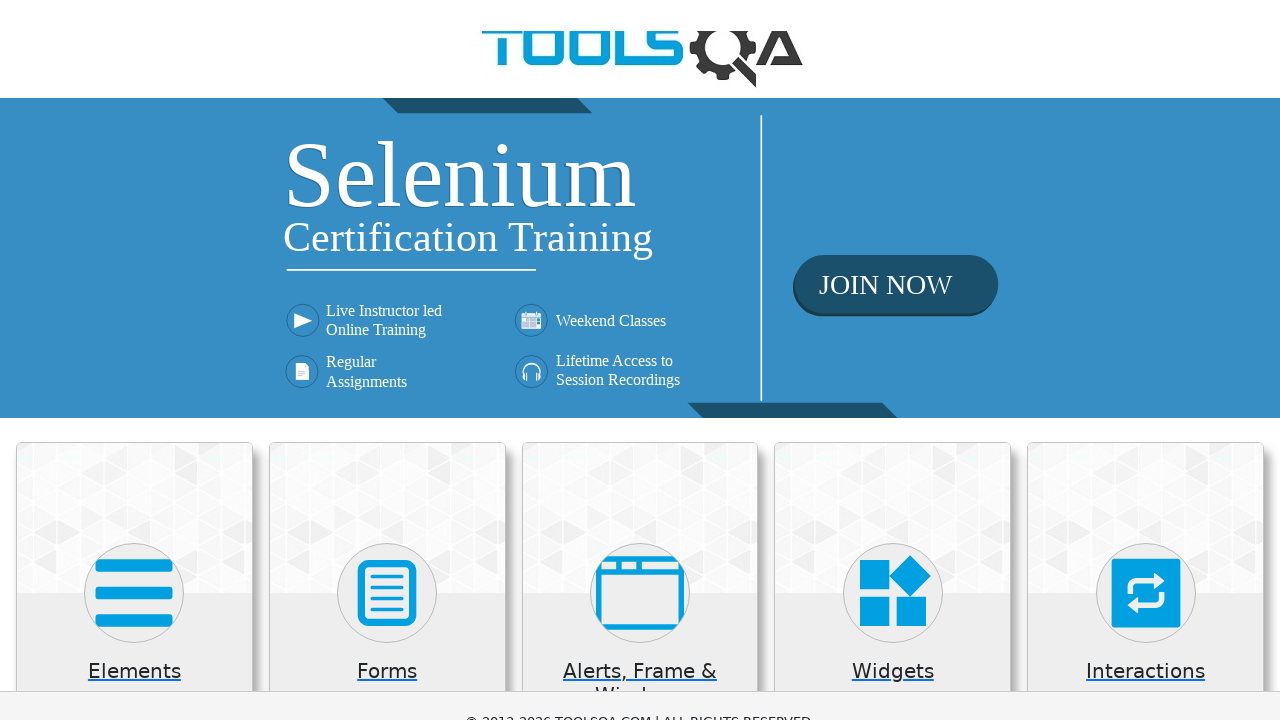

Clicked on Forms card at (387, 423) on xpath=//h5[text()='Forms']
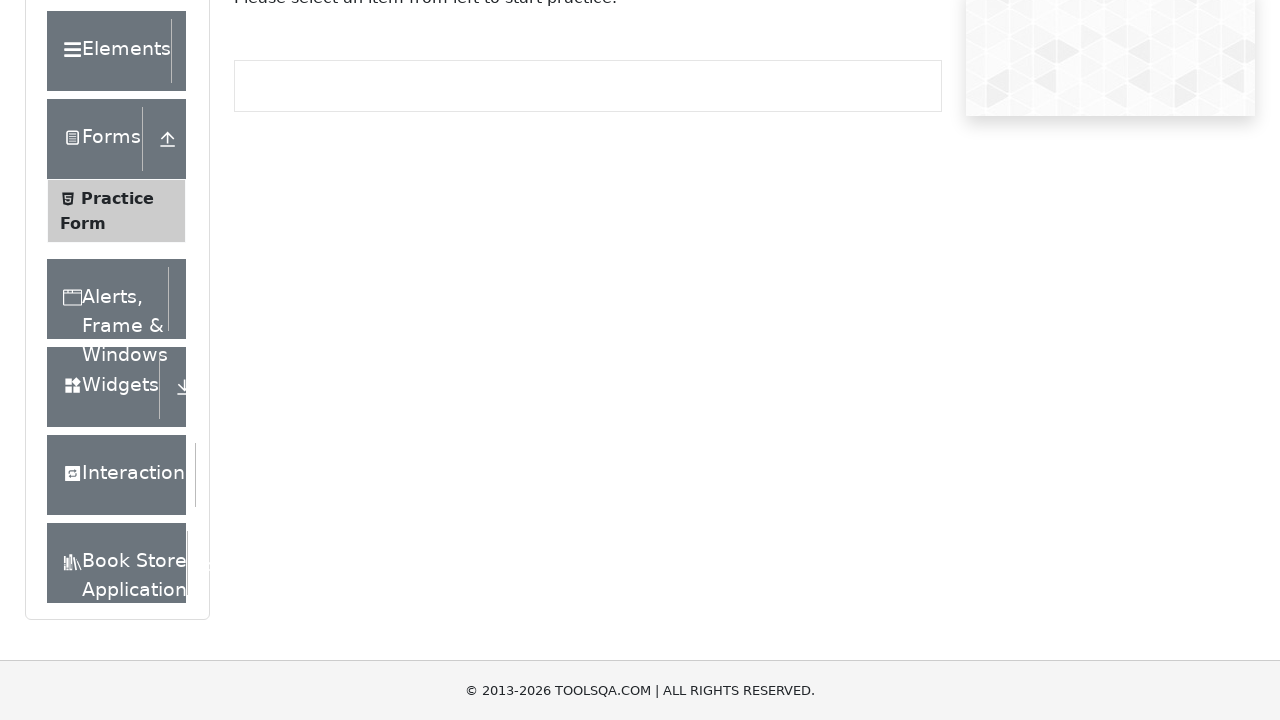

Practice Form option appeared
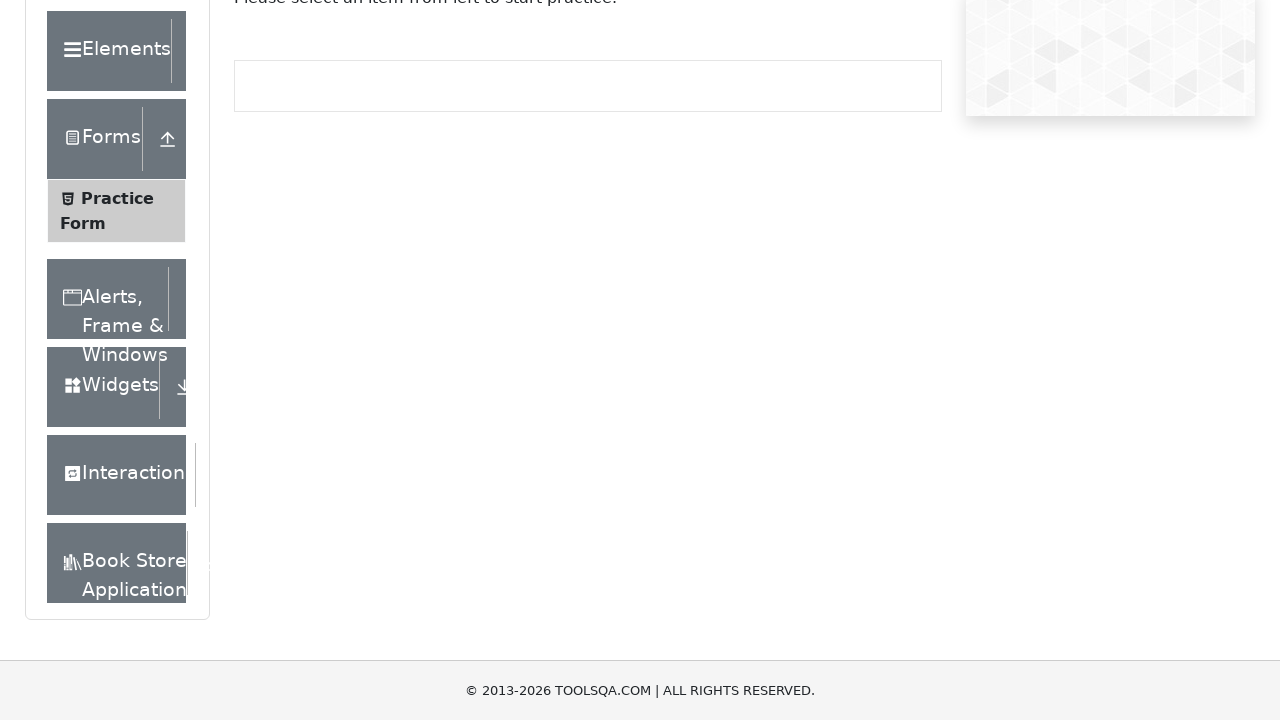

Clicked on Practice Form at (117, 198) on xpath=//span[text()='Practice Form']
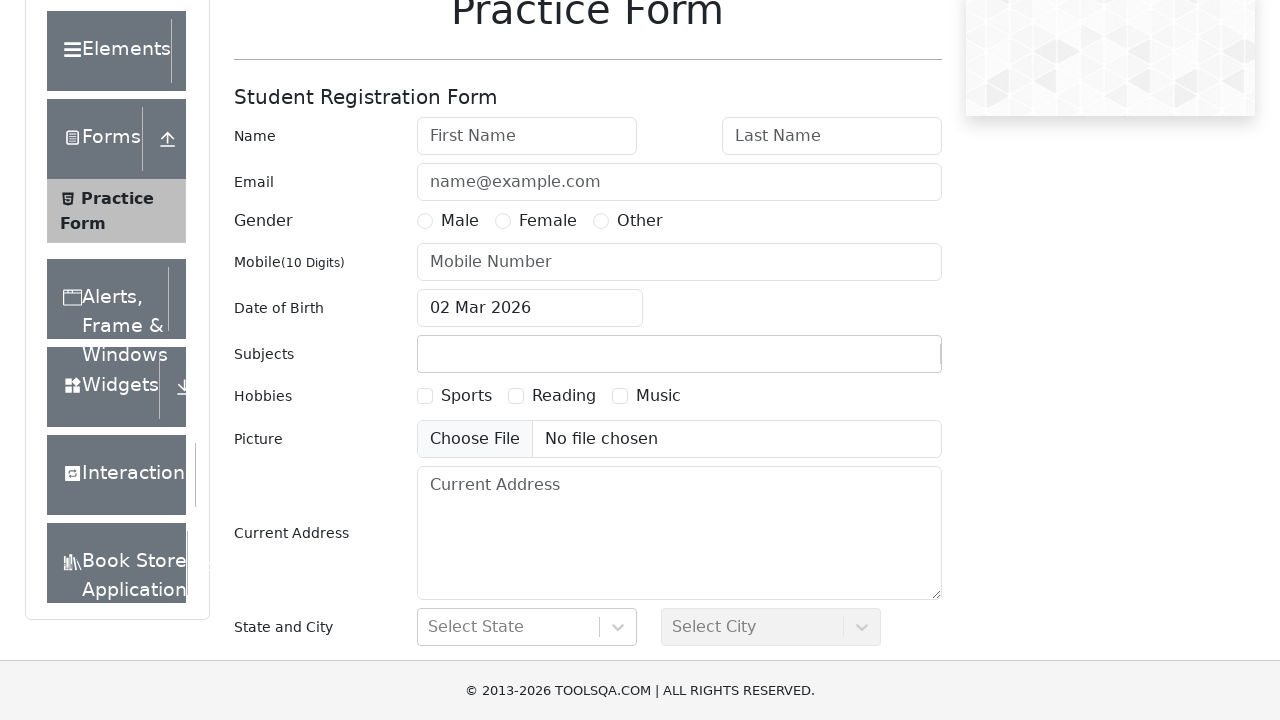

Practice Form page loaded successfully
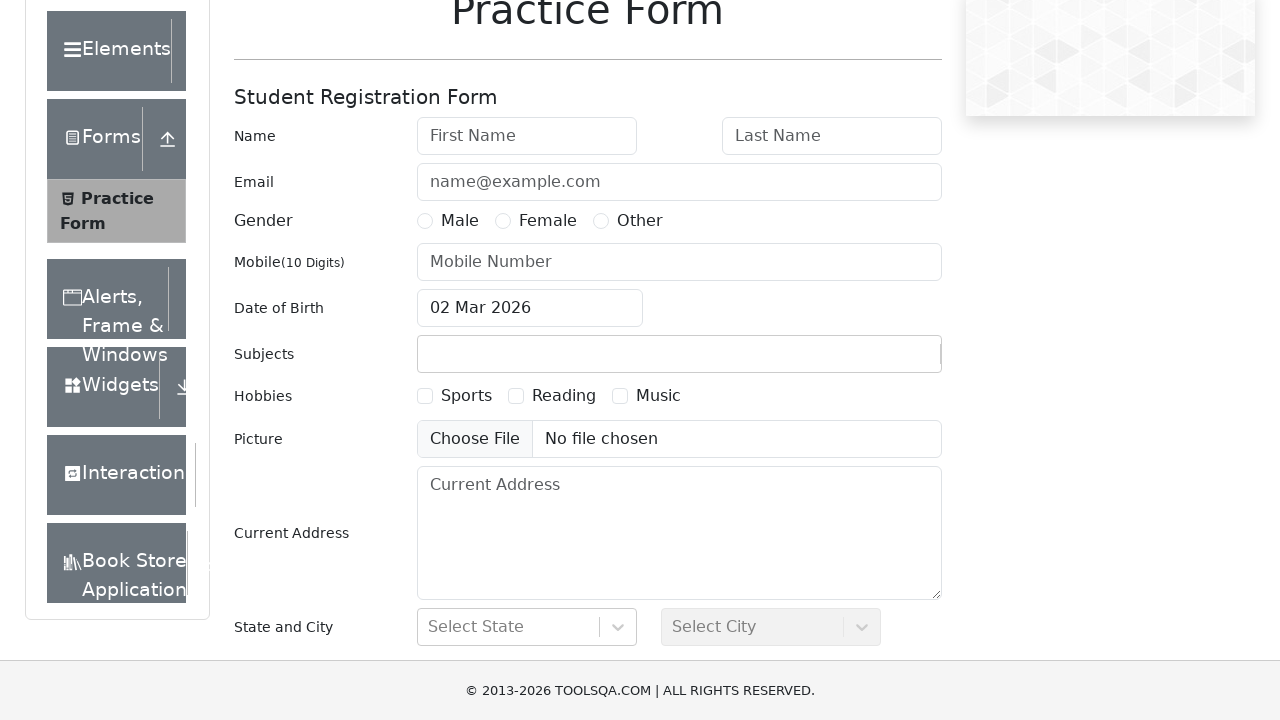

Scrolled down 400px to see form fields
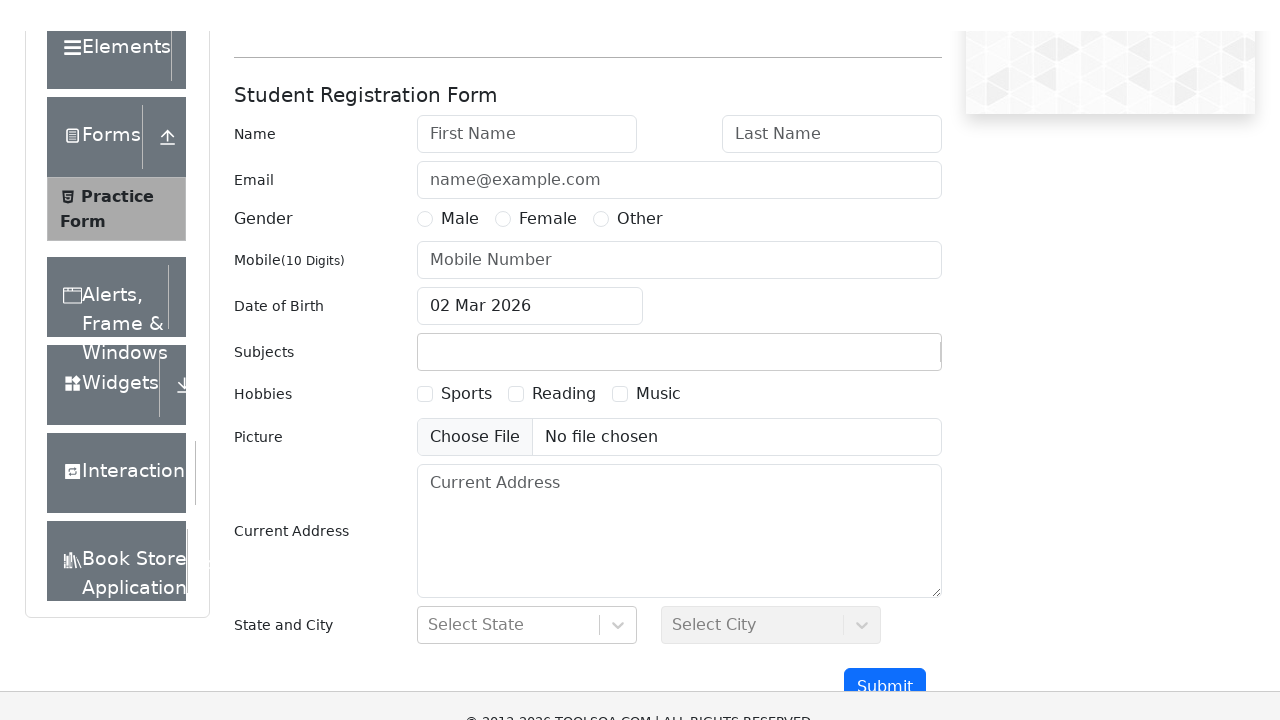

Filled first name field with 'Marcus' on #firstName
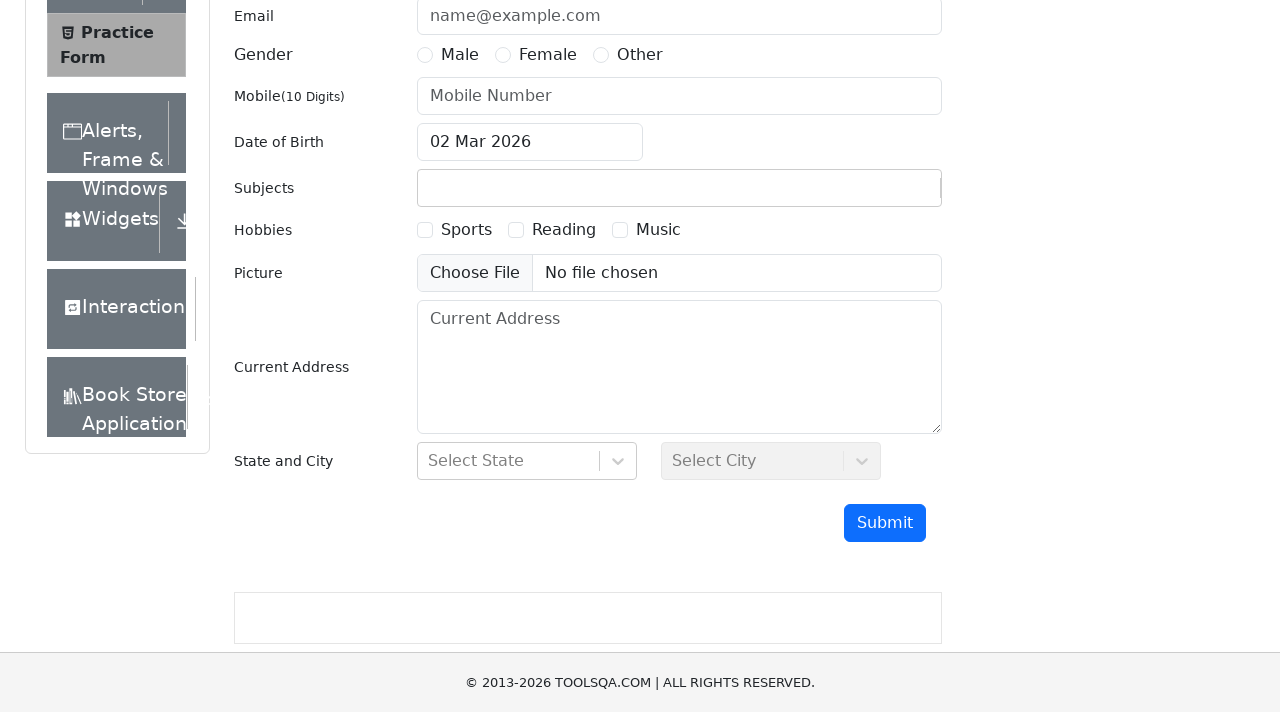

Filled last name field with 'Thompson' on #lastName
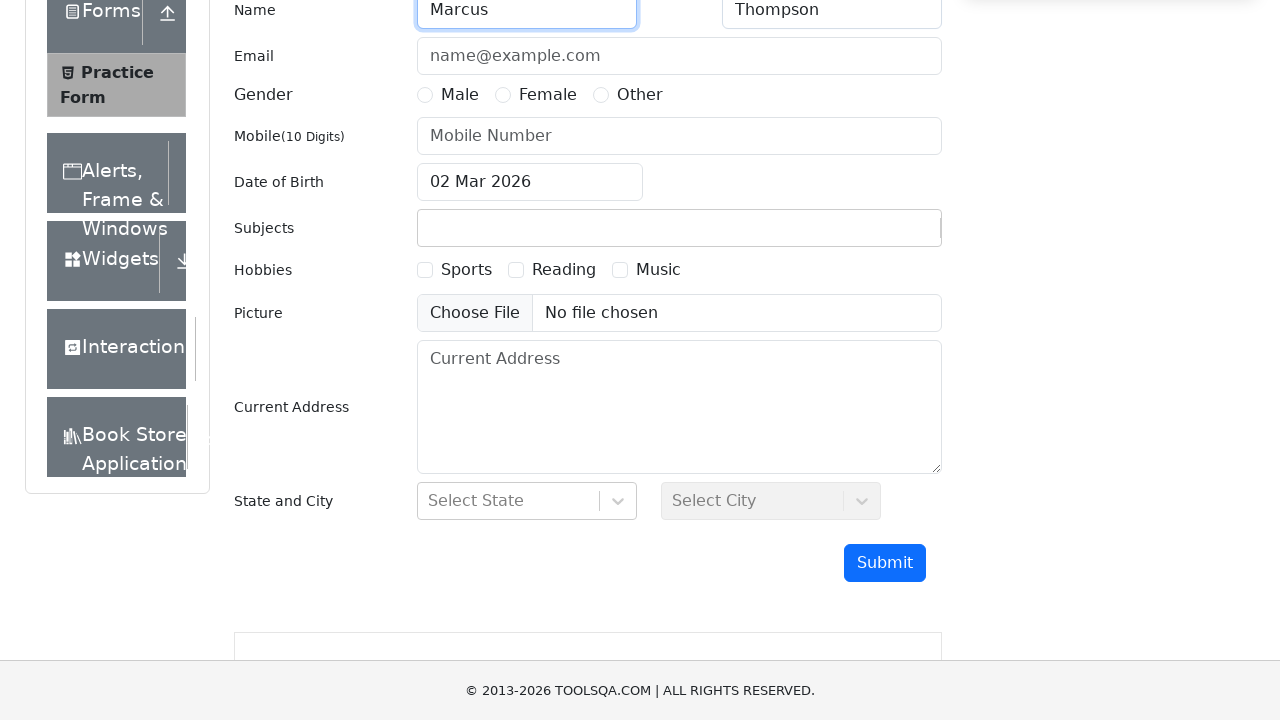

Filled email field with 'marcus.thompson@example.com' on #userEmail
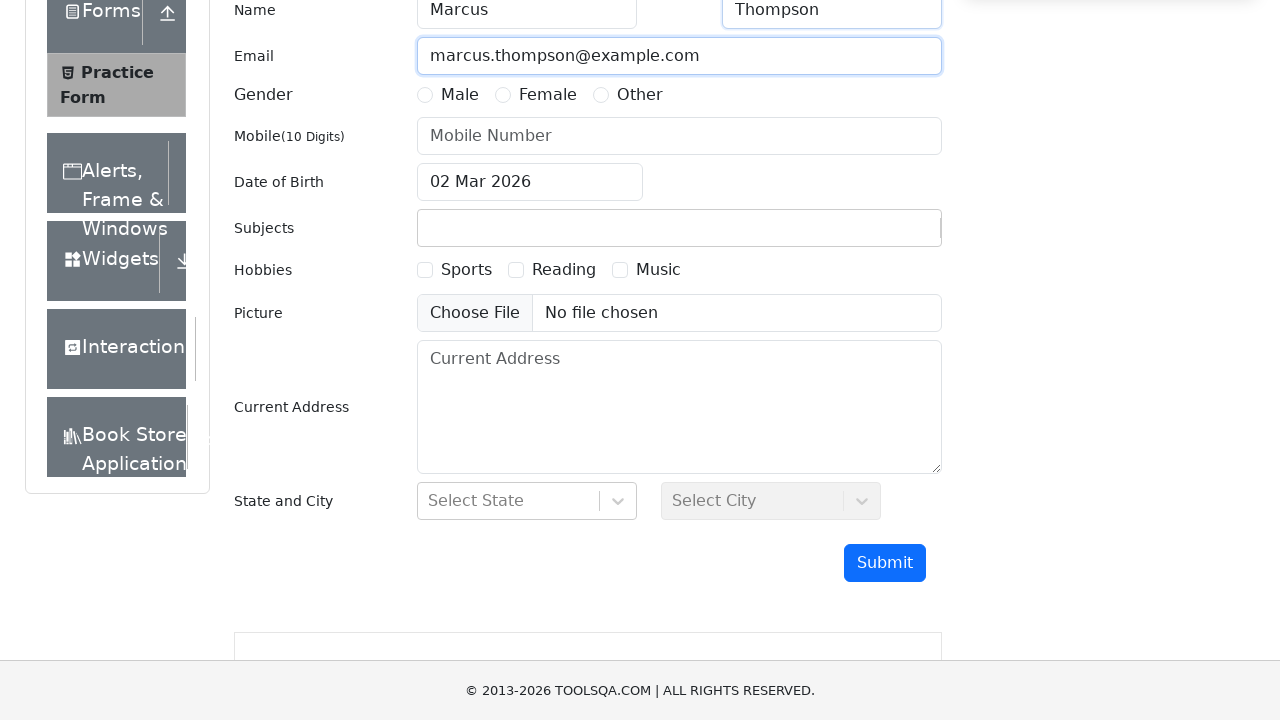

Filled mobile number field with '0729384756' on input[placeholder='Mobile Number']
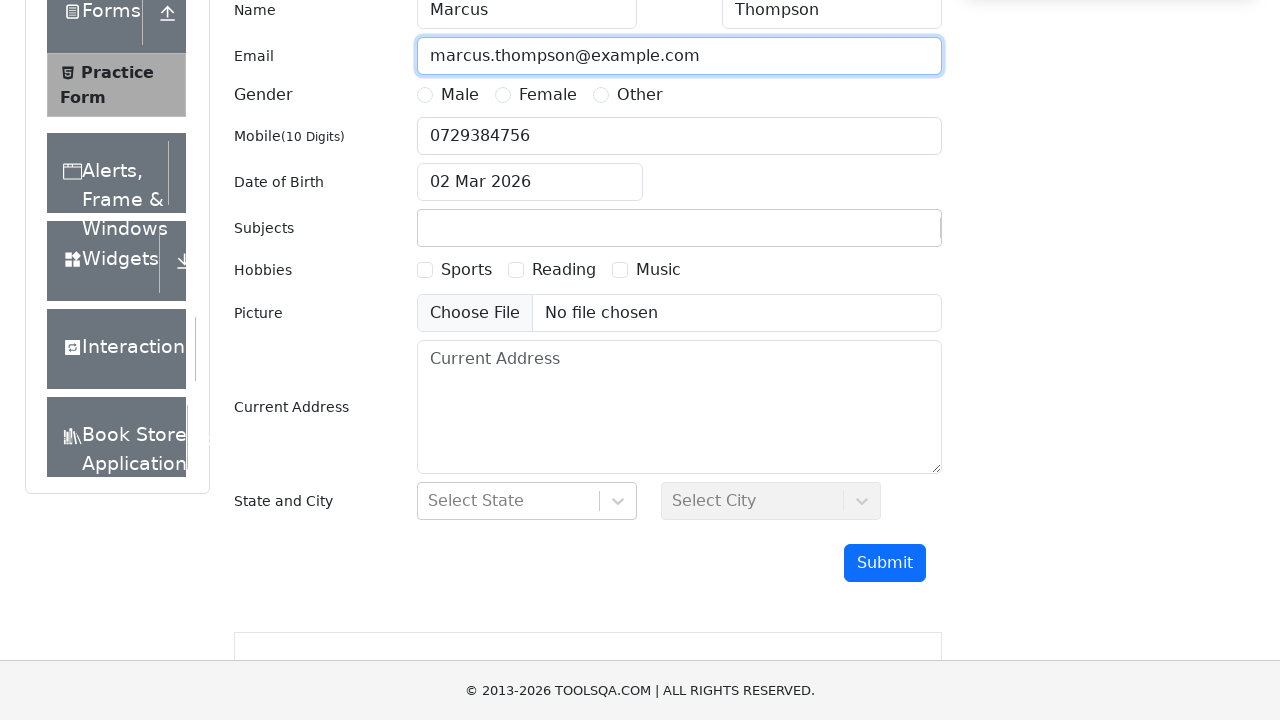

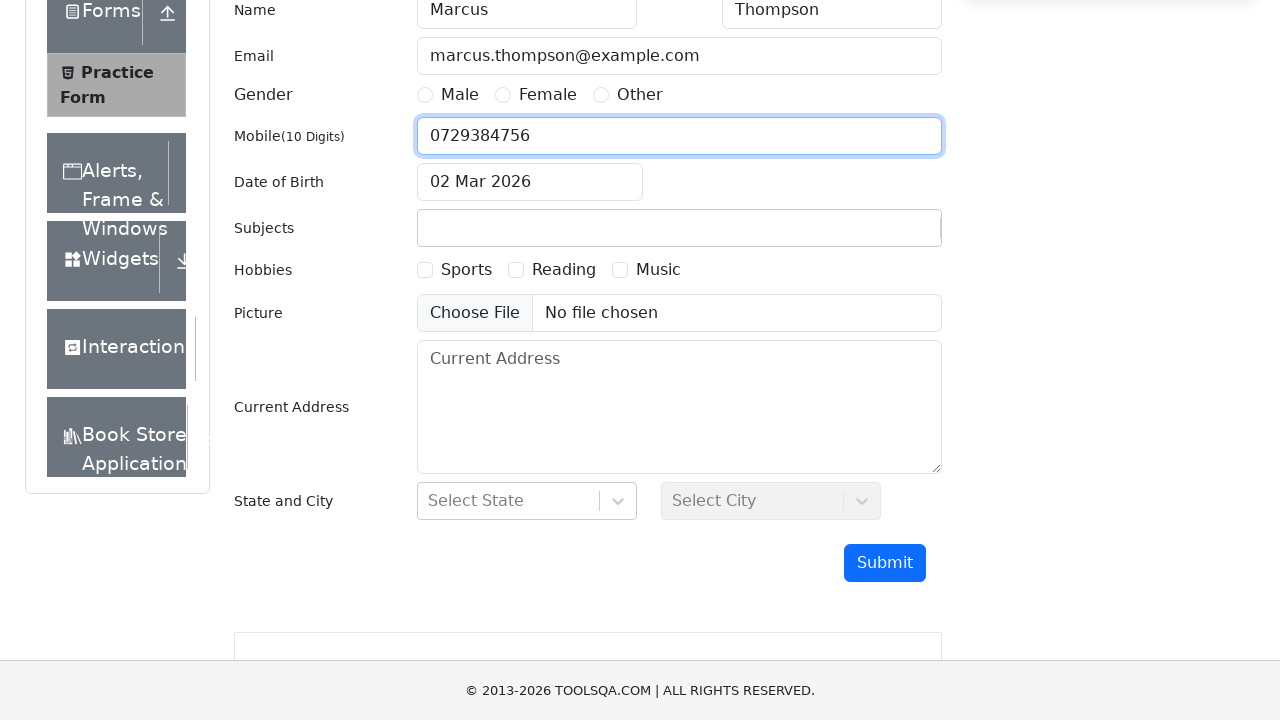